Tests table sorting by clicking the Due column header and verifying values are sorted in ascending order

Starting URL: http://the-internet.herokuapp.com/tables

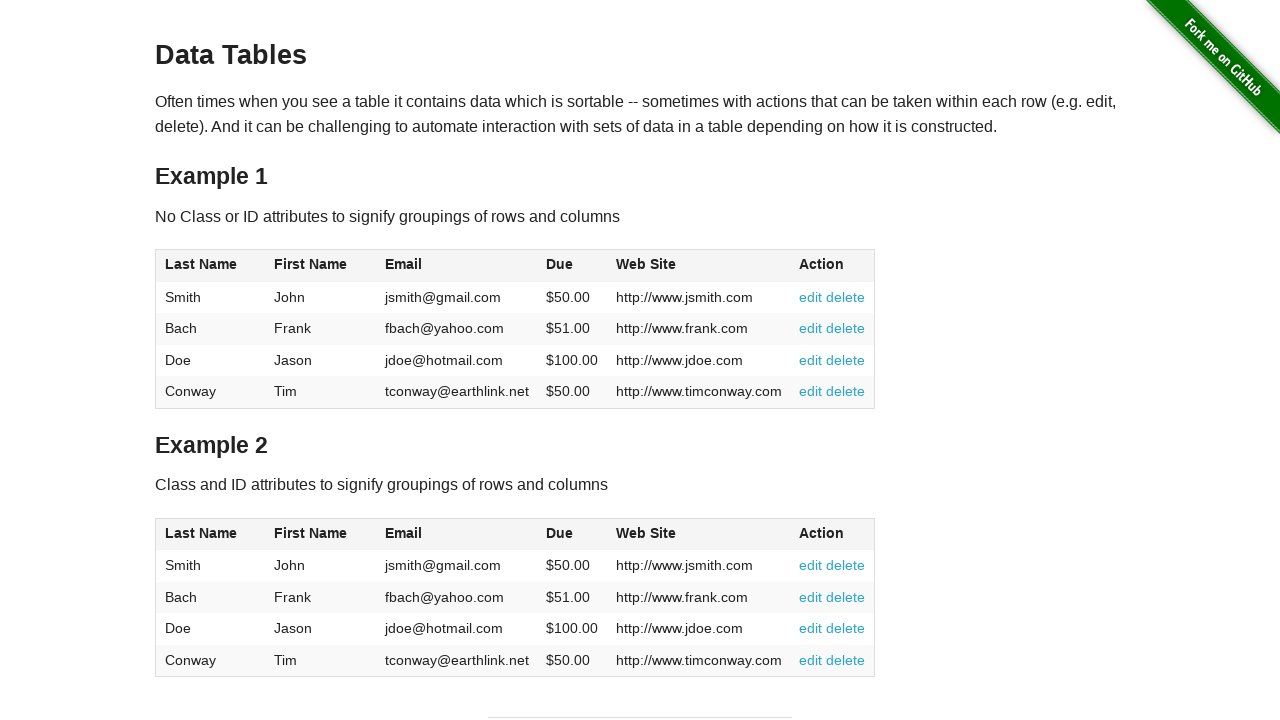

Clicked Due column header to sort table at (572, 266) on #table1 thead tr th:nth-of-type(4)
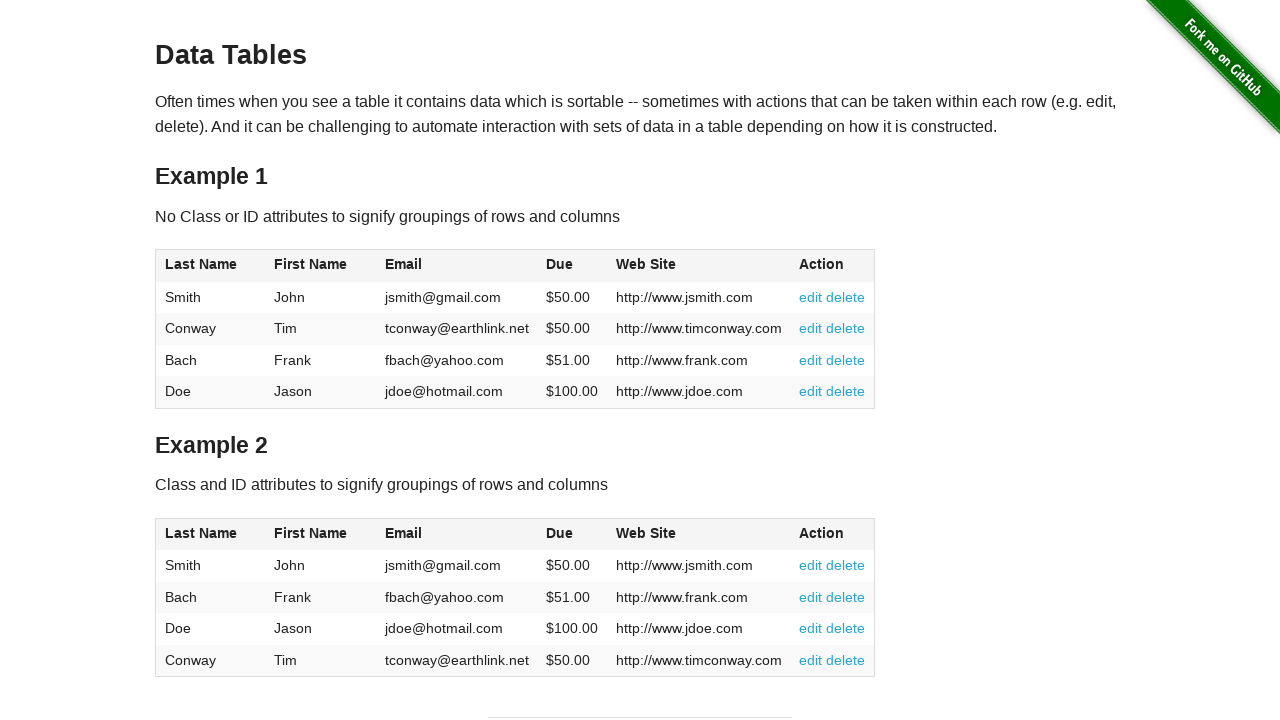

Verified table sorted with Due column values loaded in ascending order
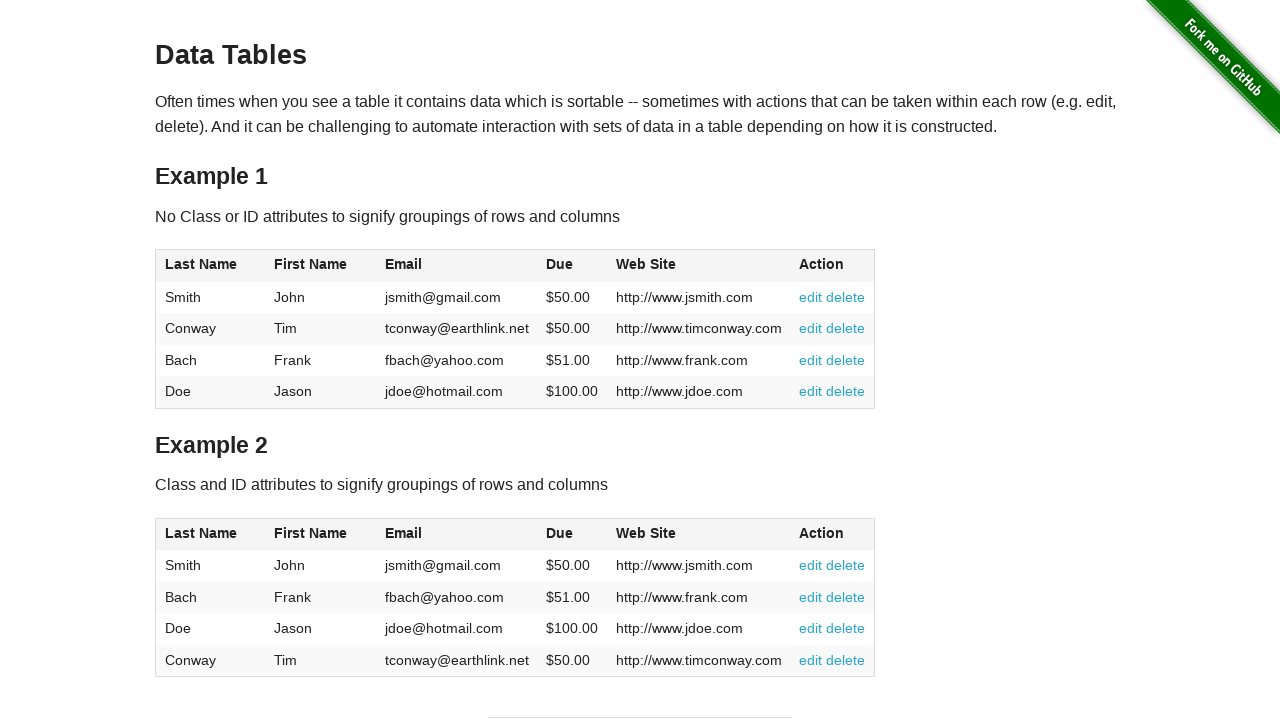

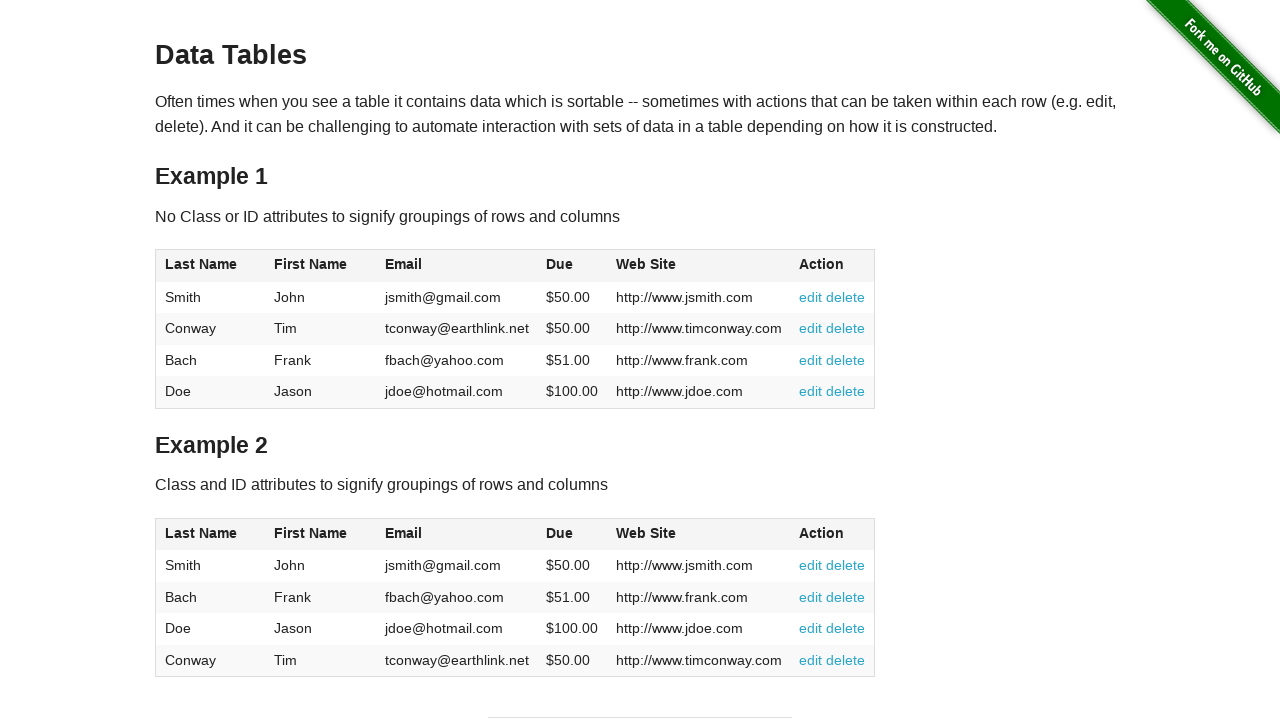